Tests dropdown select functionality by selecting options using different methods: by visible text, by index, and by value

Starting URL: https://training-support.net/webelements/selects

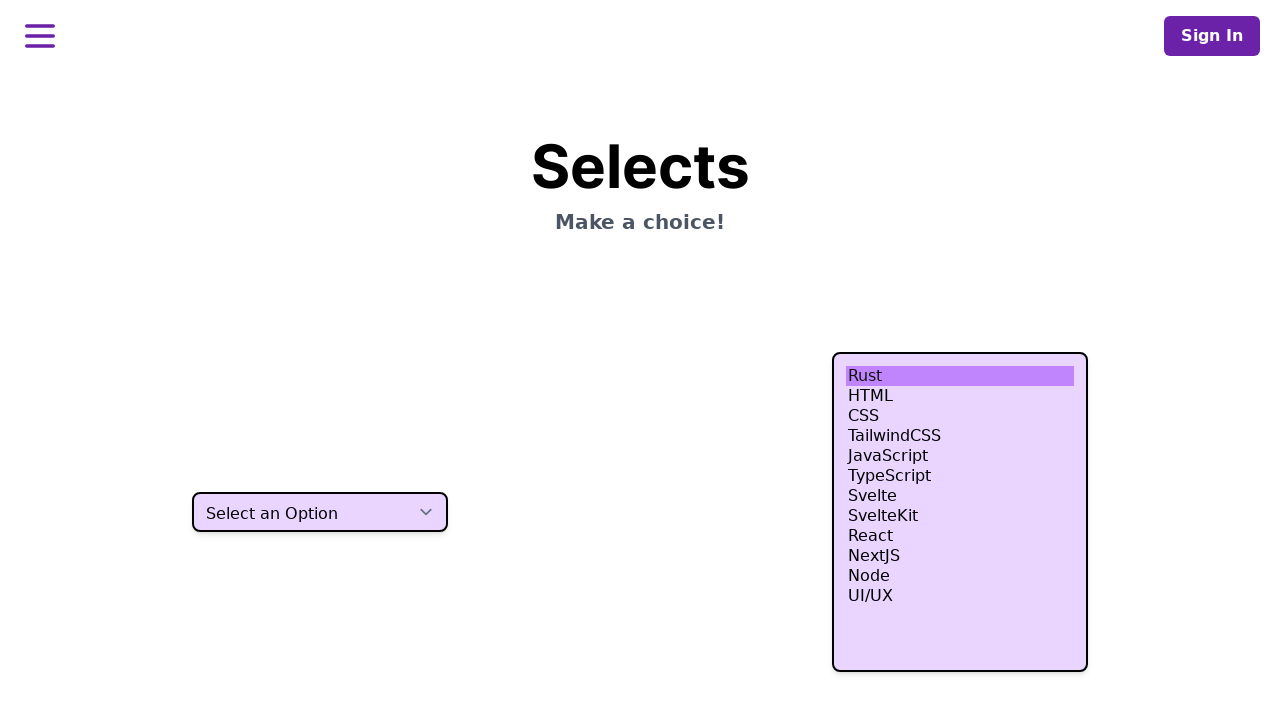

Selected dropdown option 'Two' by visible text on select.h-10
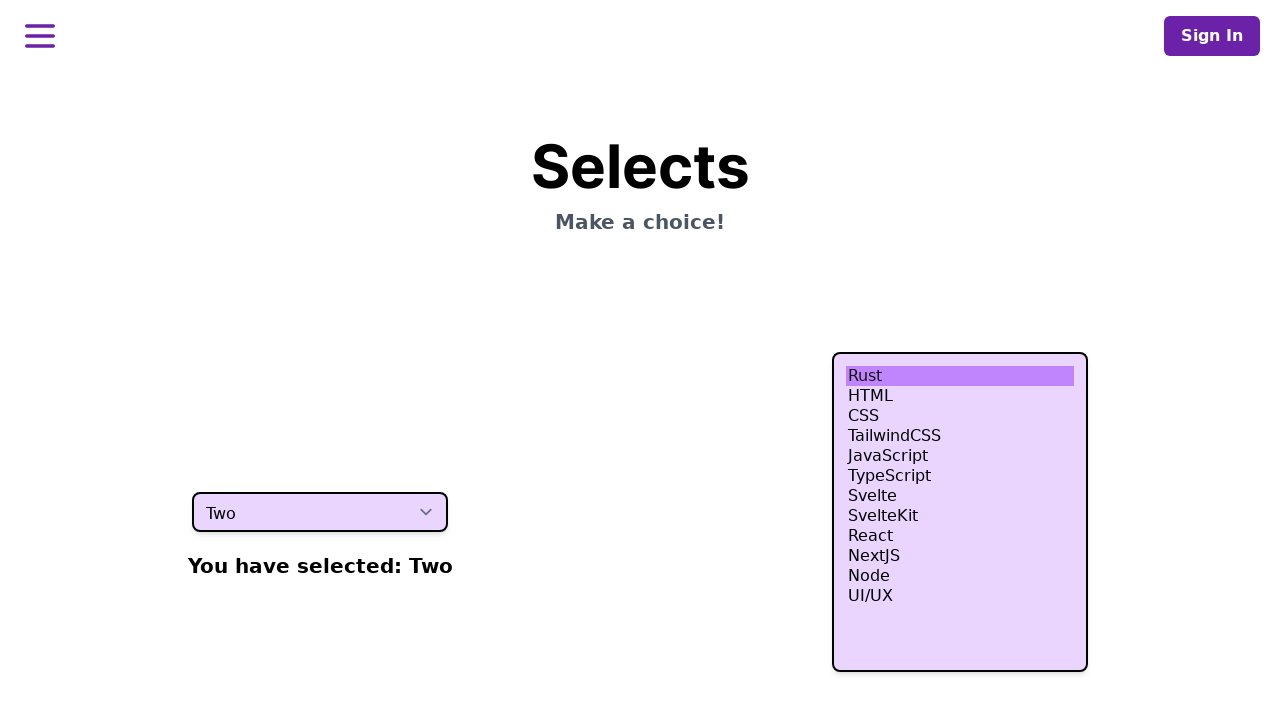

Selected dropdown option at index 3 (4th option) on select.h-10
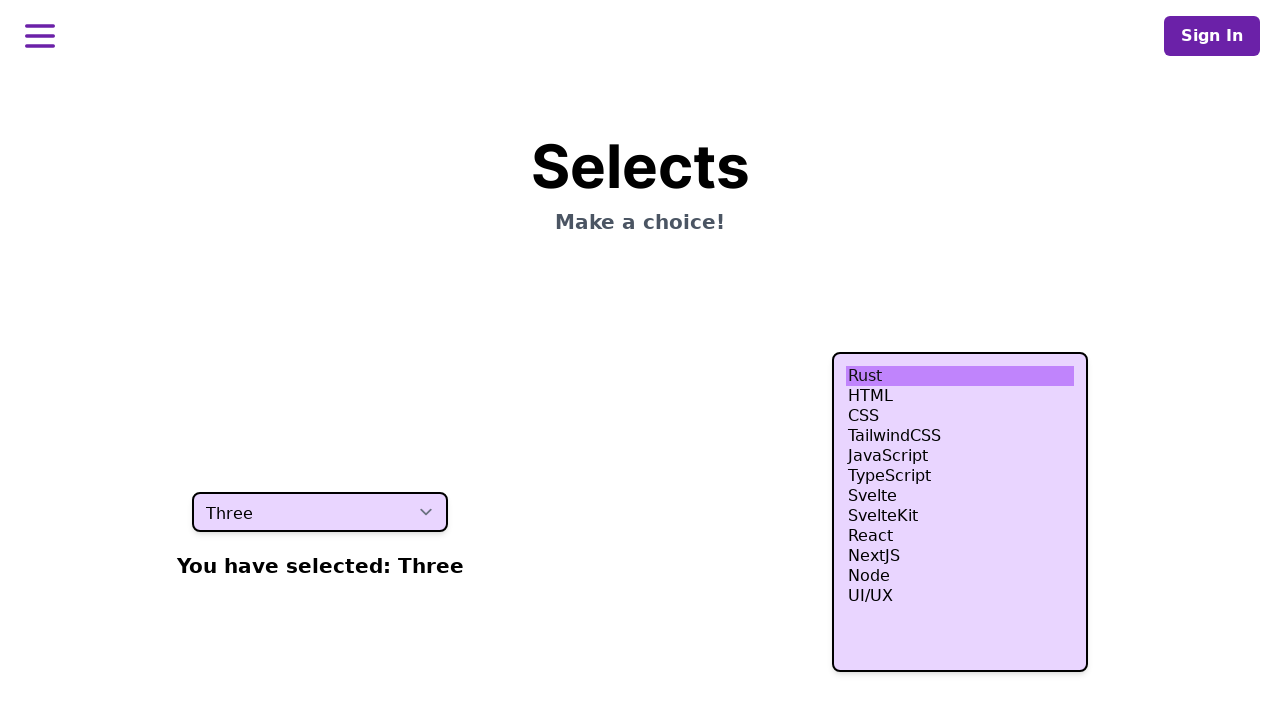

Selected dropdown option with value 'four' on select.h-10
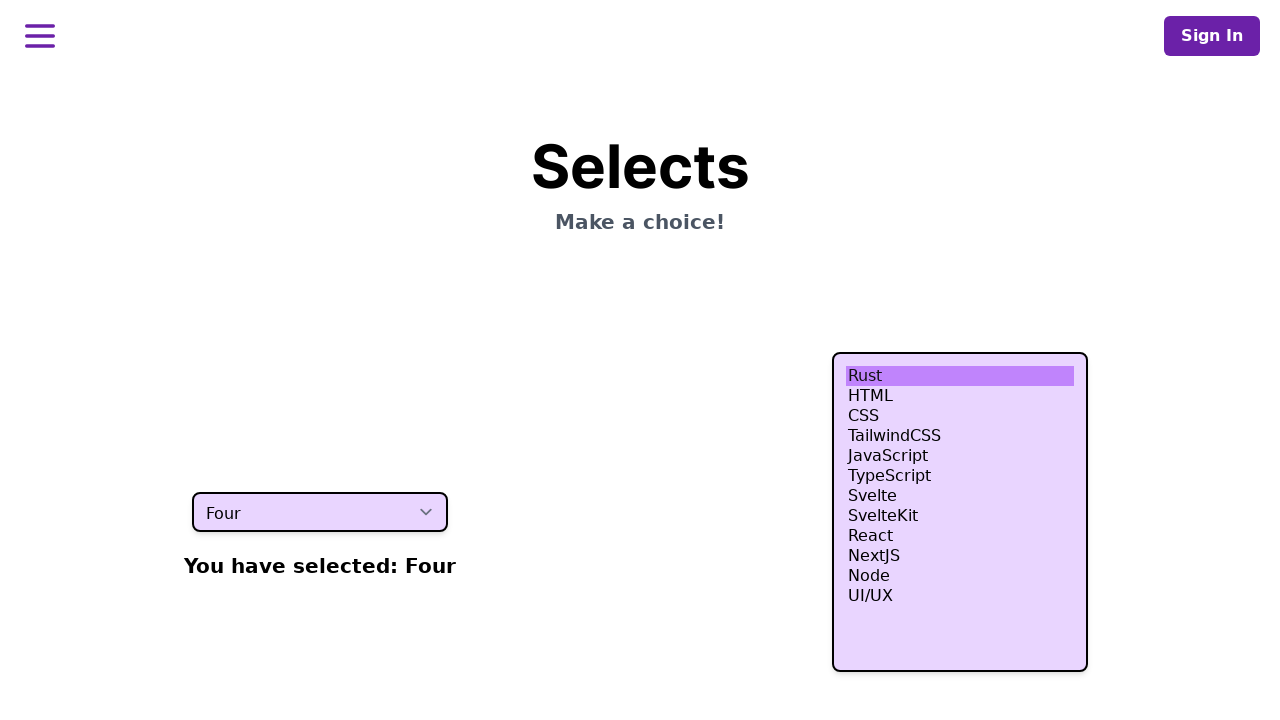

Verified dropdown element is present after all selections
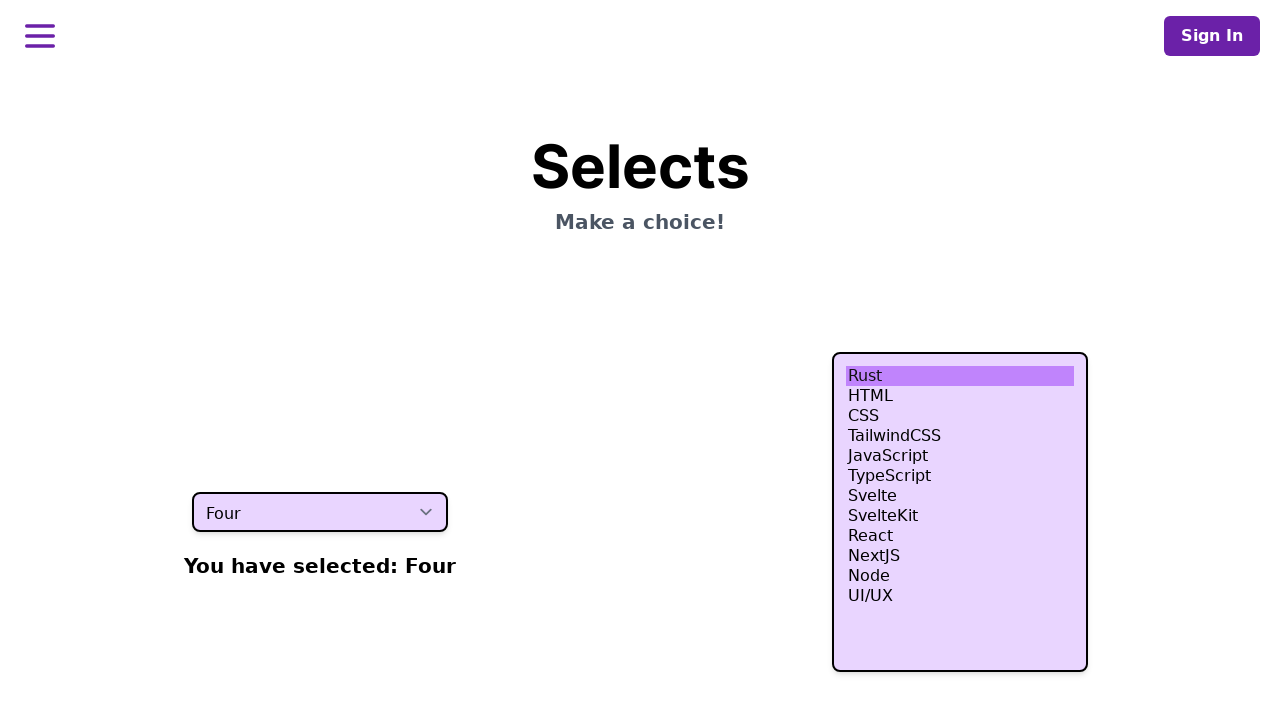

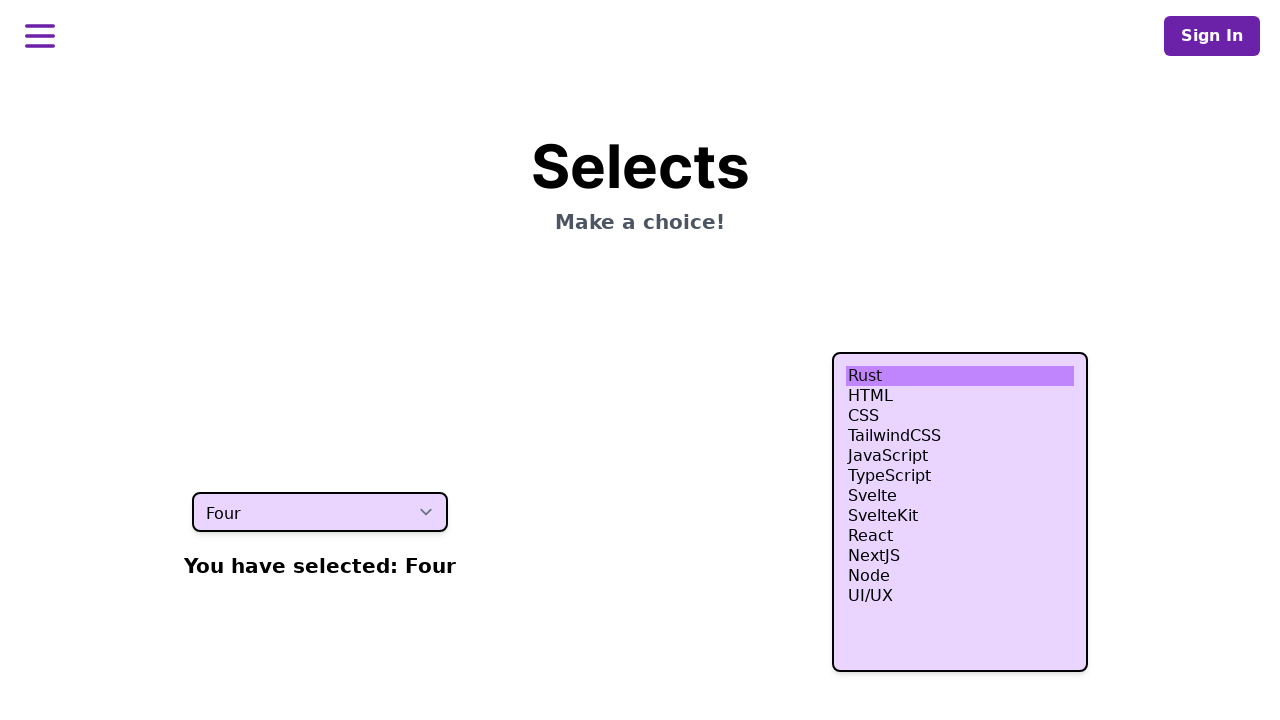